Tests element presence and state verification by checking if a checkbox is displayed and selected, and if a button is enabled

Starting URL: https://www.rahulshettyacademy.com/AutomationPractice/

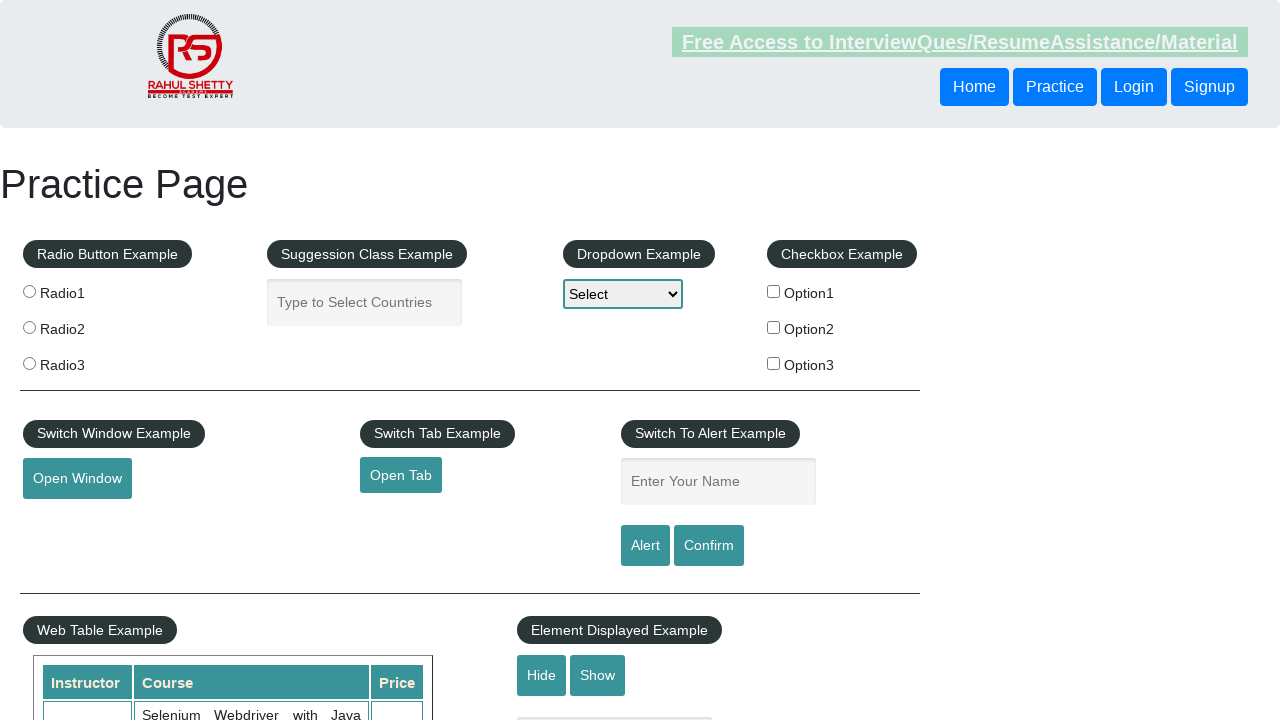

Checked if checkbox1 is visible
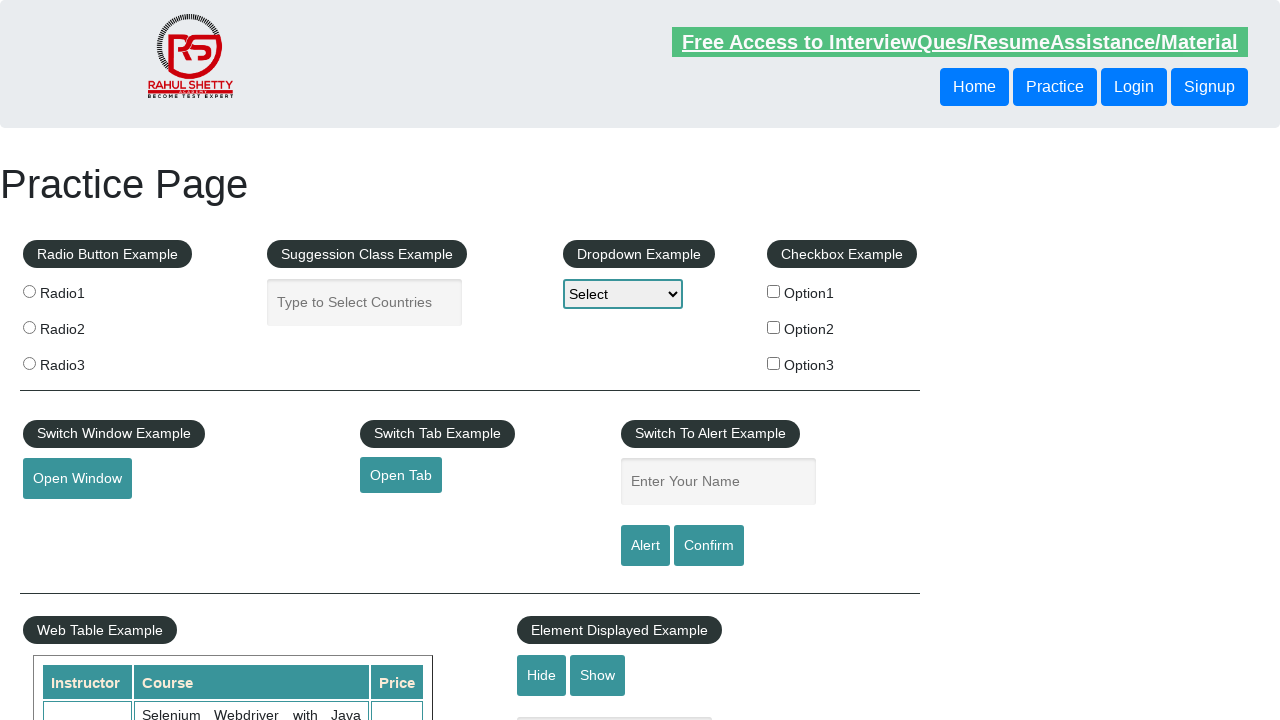

Checked if checkbox1 is selected/checked
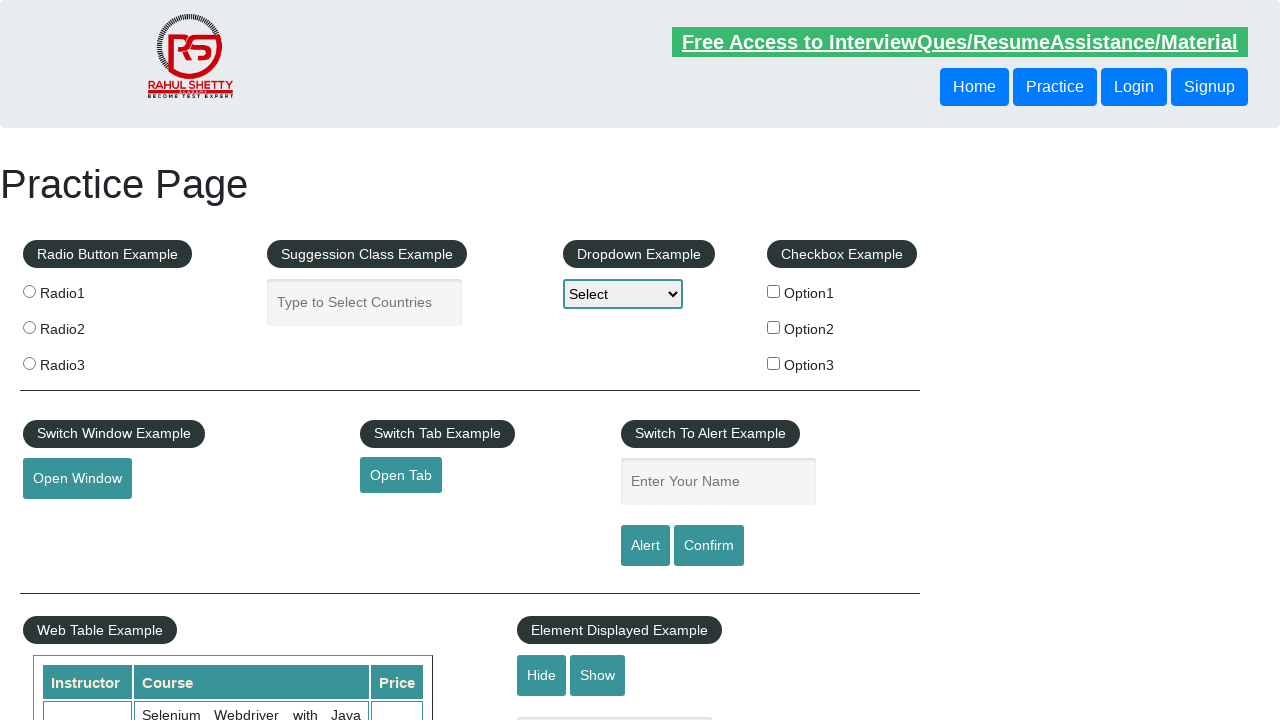

Checked if Open Window button is enabled
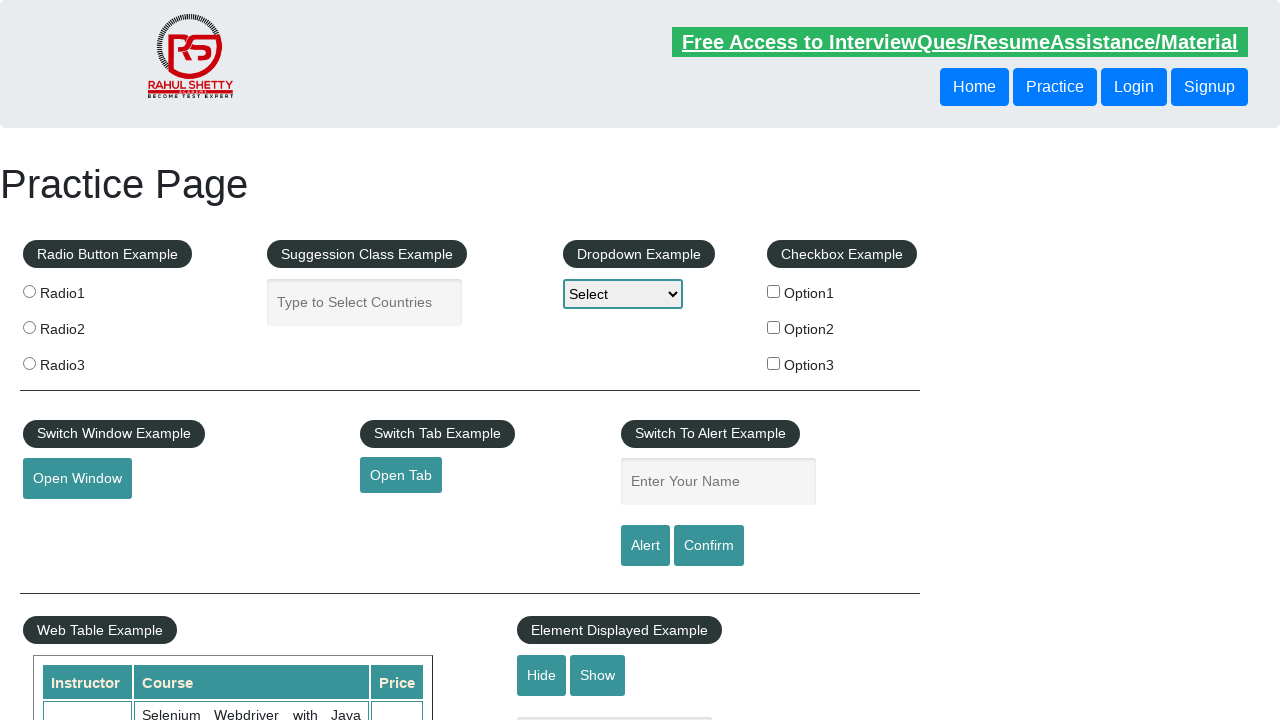

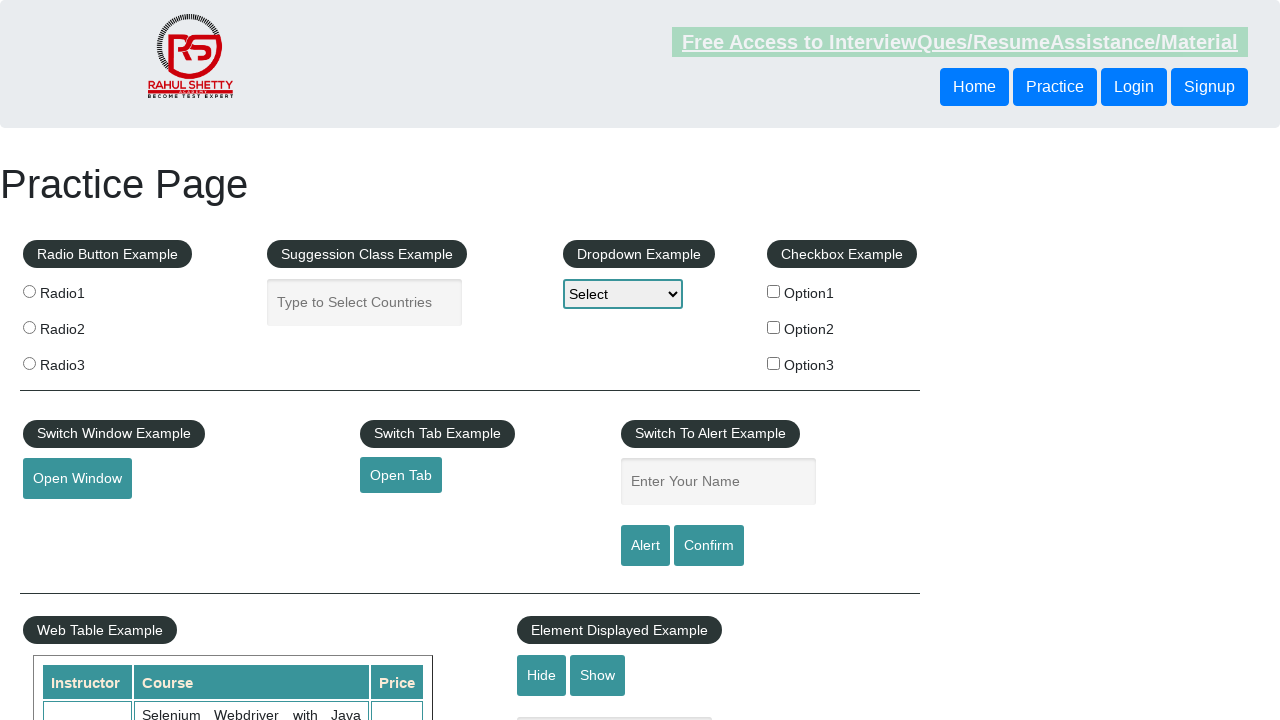